Solves a math captcha by reading a value, calculating the result using a logarithmic formula, filling the answer, selecting checkboxes and radio buttons, then submitting the form

Starting URL: https://suninjuly.github.io/math.html

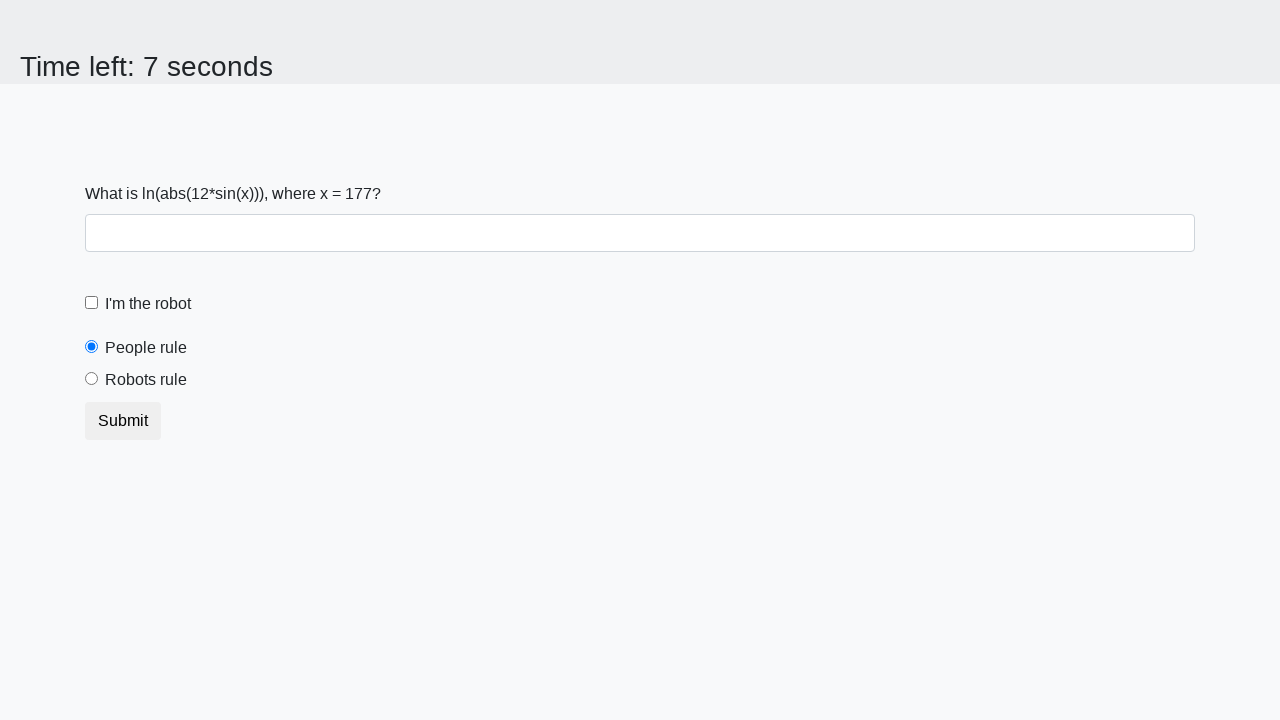

Located the input value element
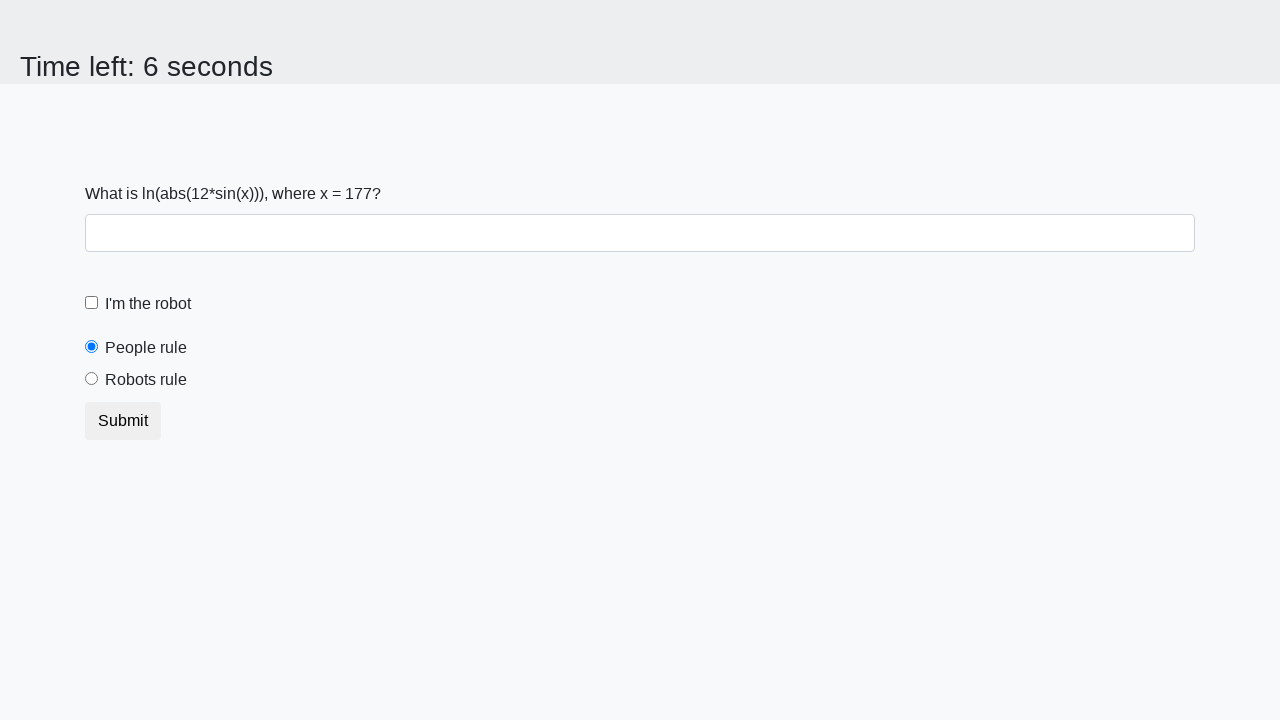

Read the math captcha value from the page
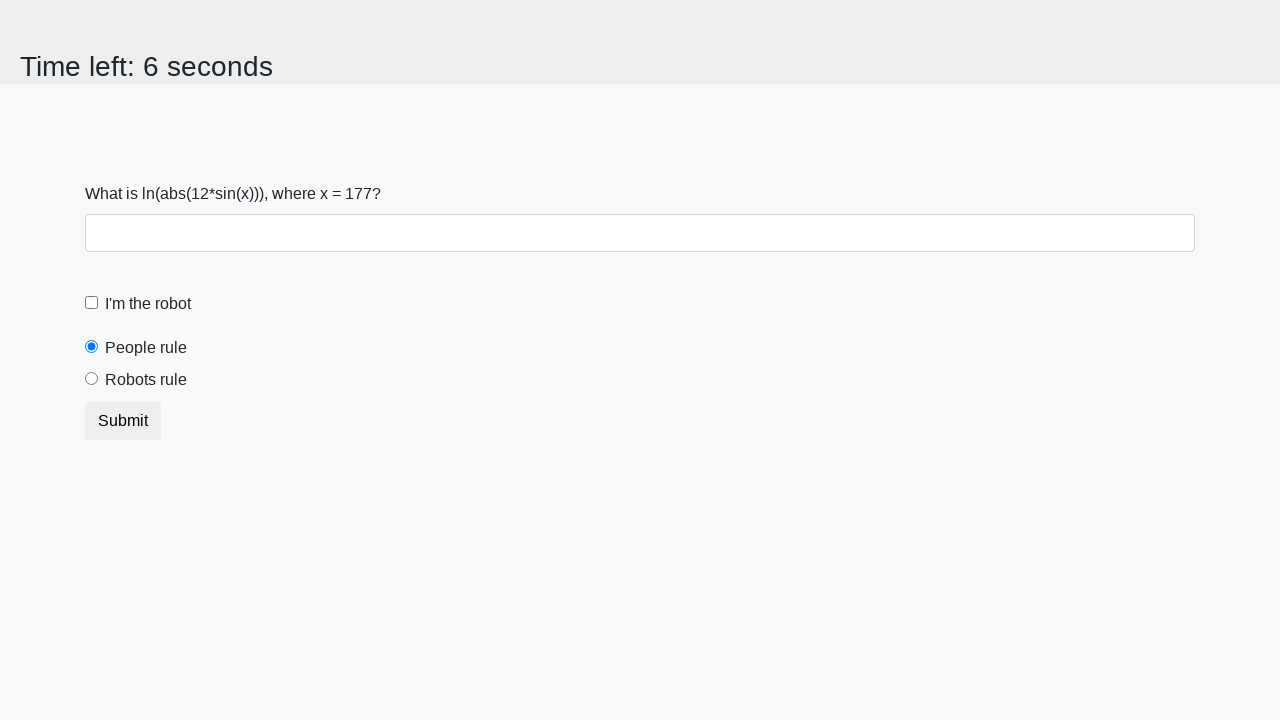

Calculated the result using logarithmic formula: log(12*sin(x))
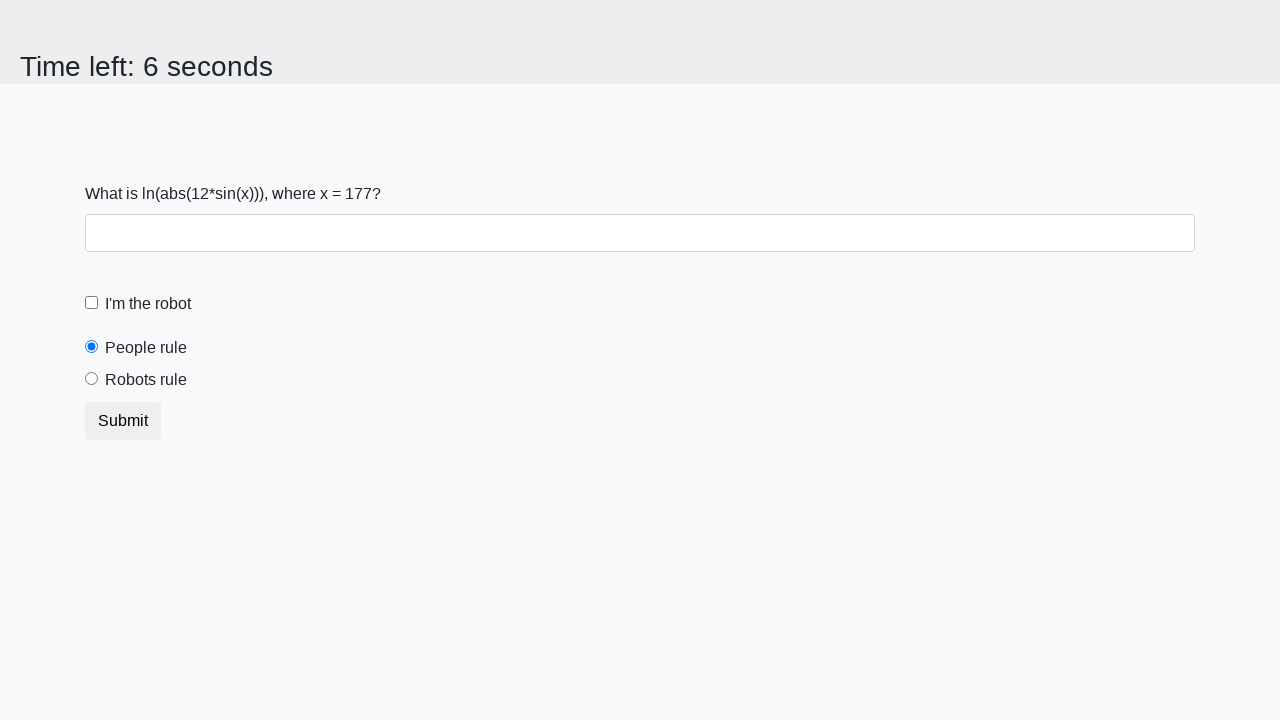

Filled the answer field with calculated result on #answer
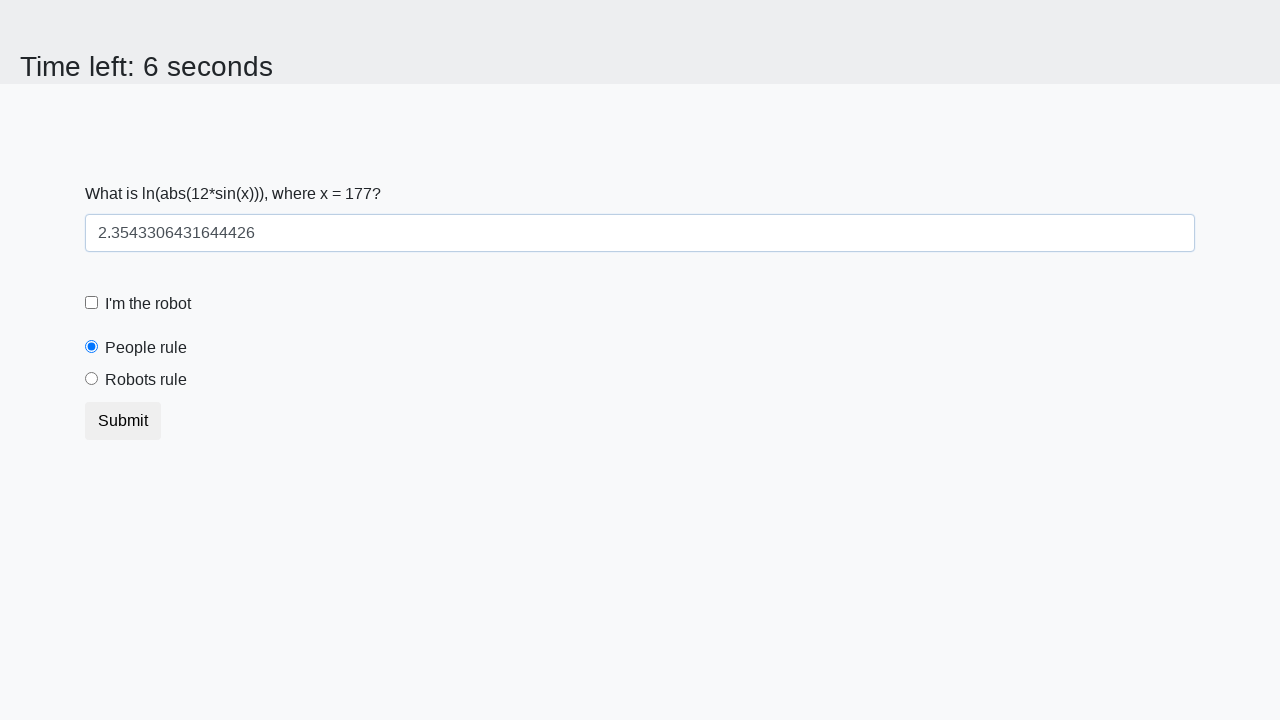

Clicked the robot checkbox at (92, 303) on #robotCheckbox
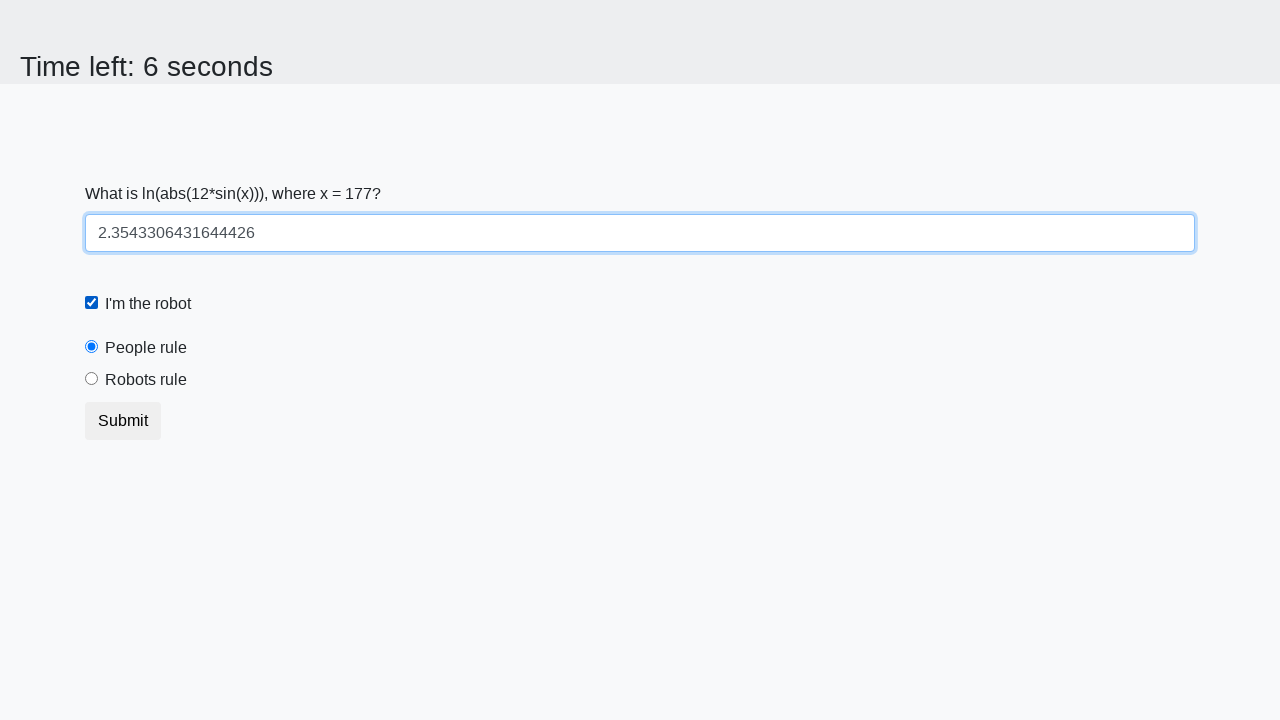

Selected the robots rule radio button at (92, 379) on #robotsRule
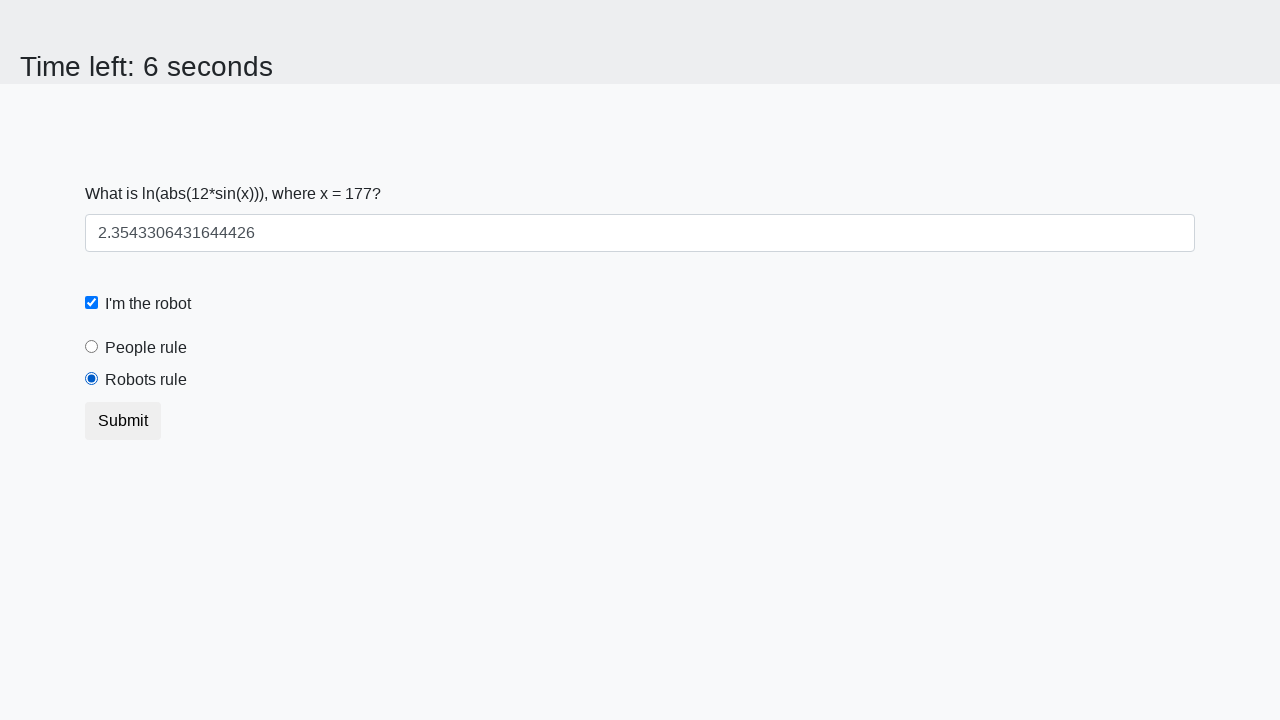

Clicked the submit button at (123, 421) on .btn
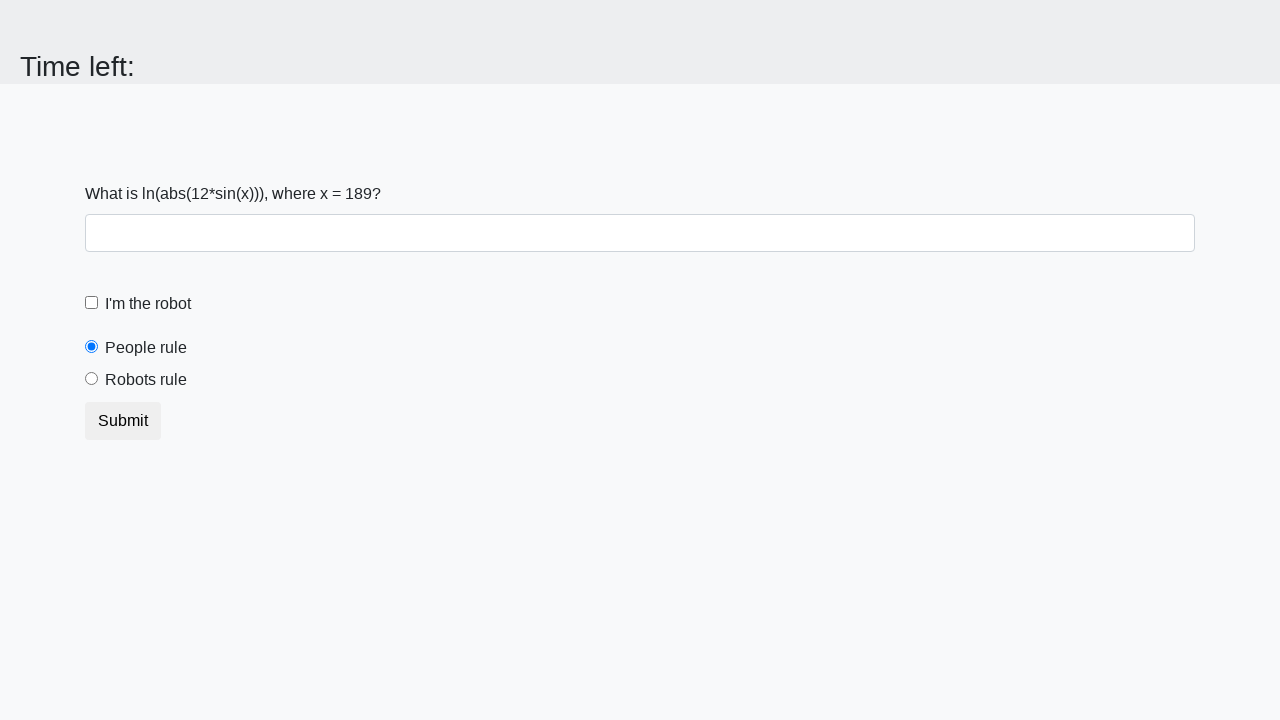

Form submission completed
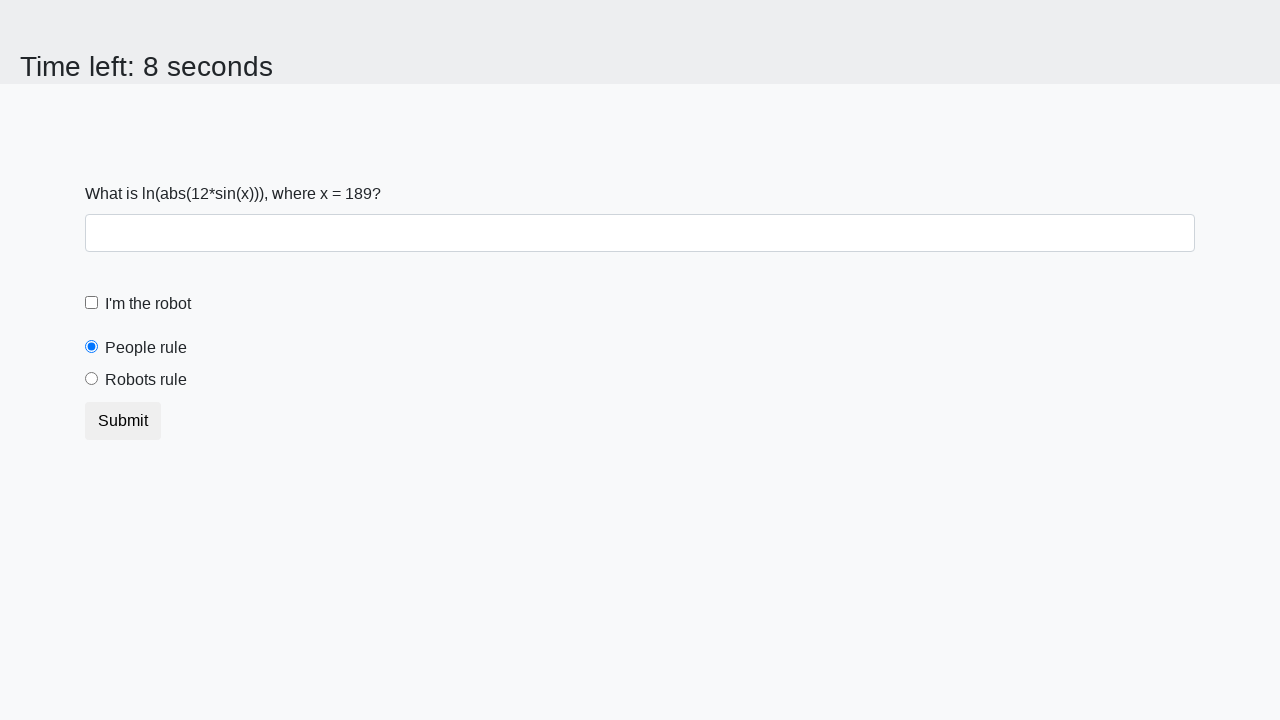

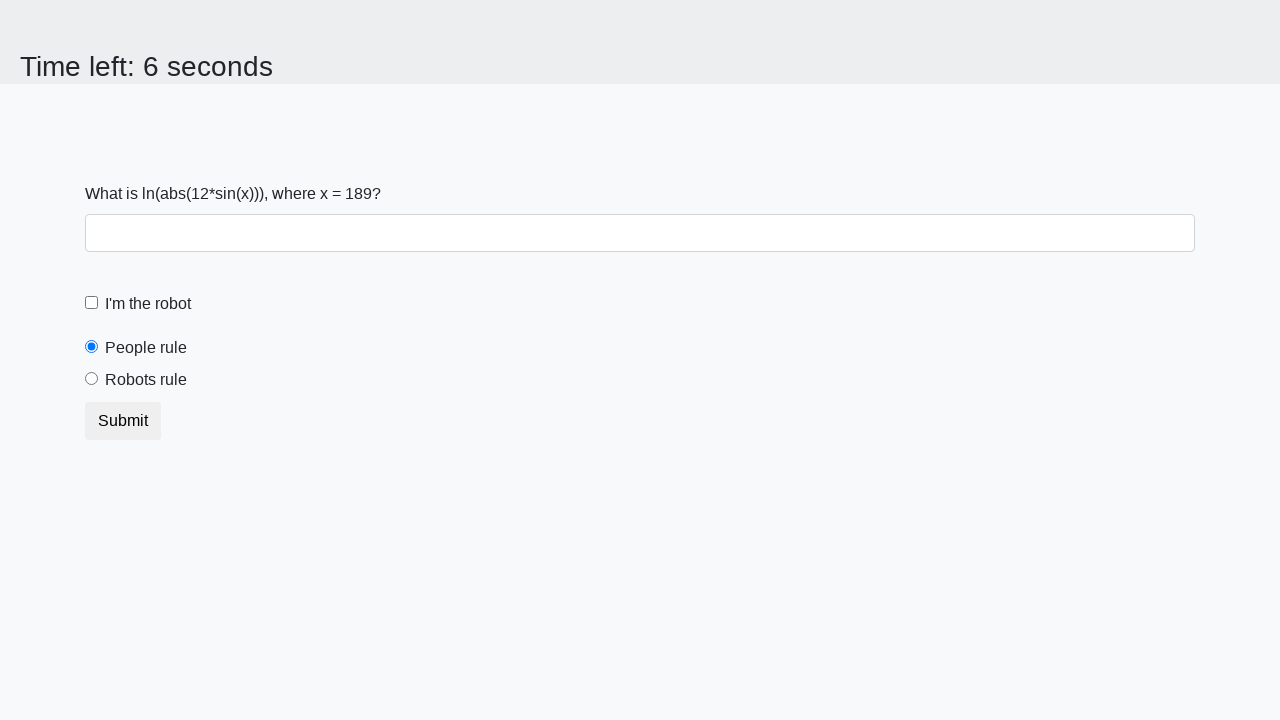